Tests dynamic loading functionality by clicking a Start button and verifying that "Hello World!" text becomes visible after loading completes

Starting URL: https://the-internet.herokuapp.com/dynamic_loading/1

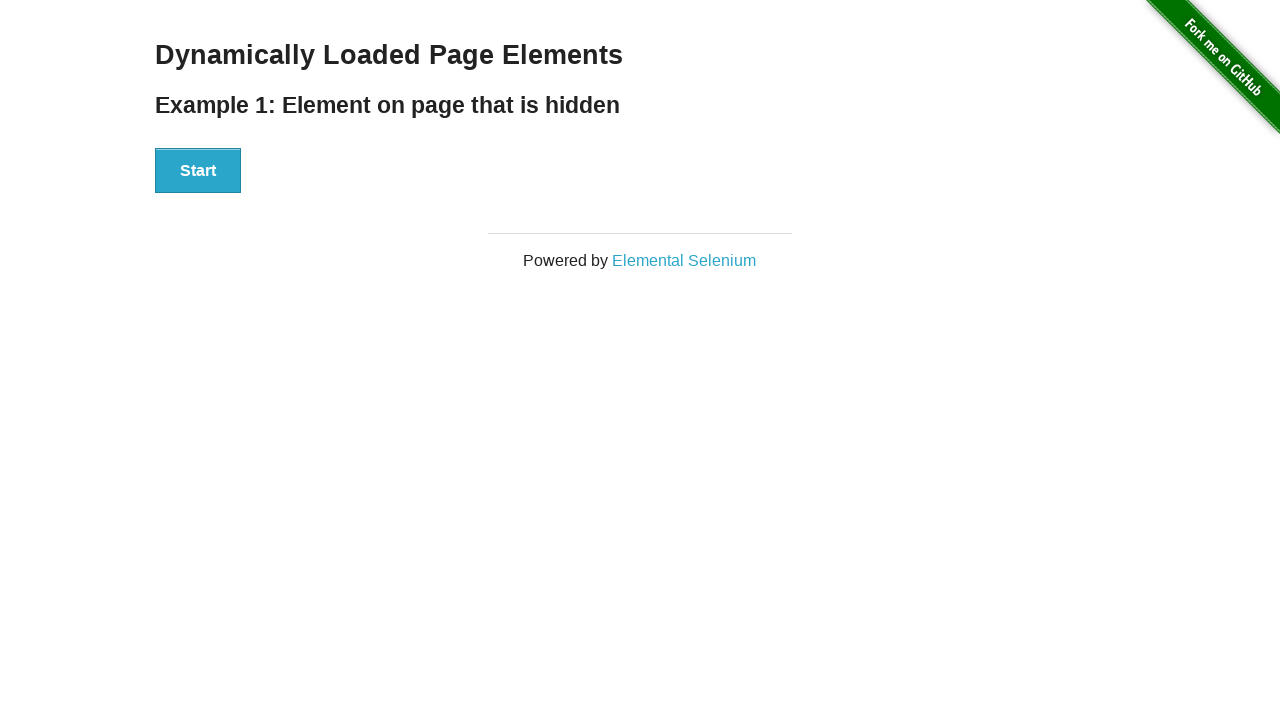

Clicked the Start button to initiate dynamic loading at (198, 171) on xpath=//button
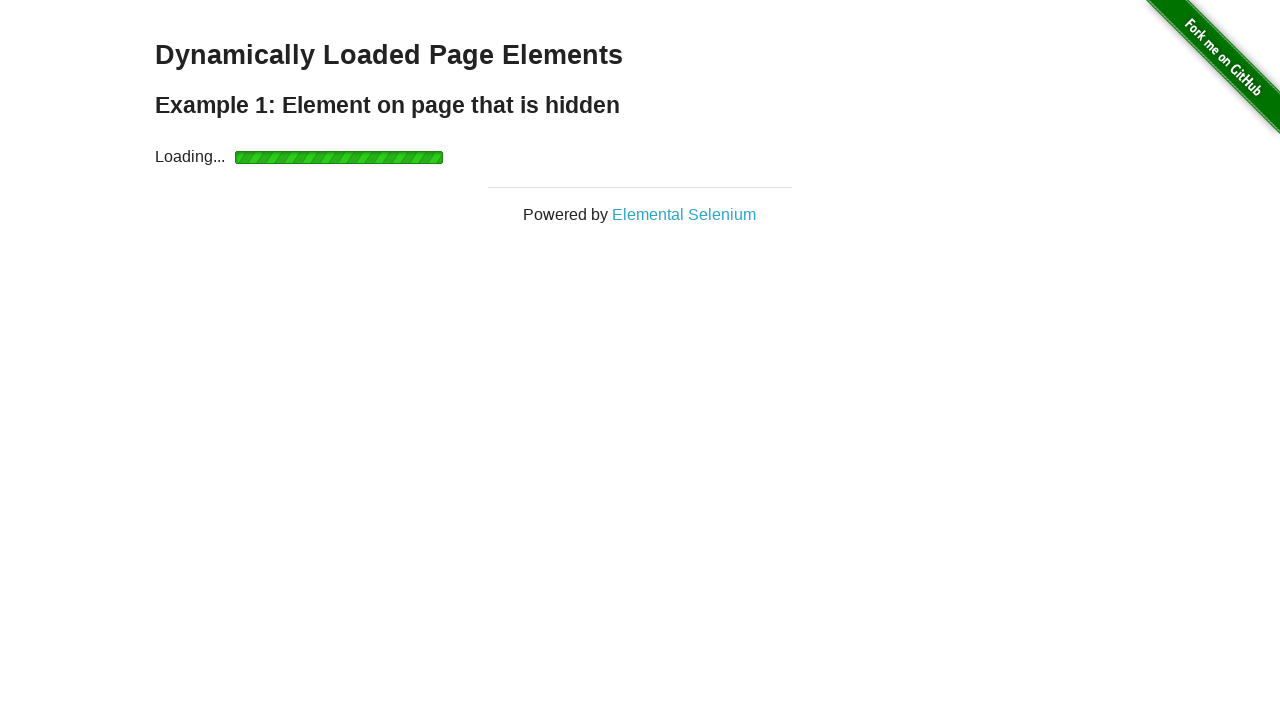

Waited for 'Hello World!' text to become visible after loading completed
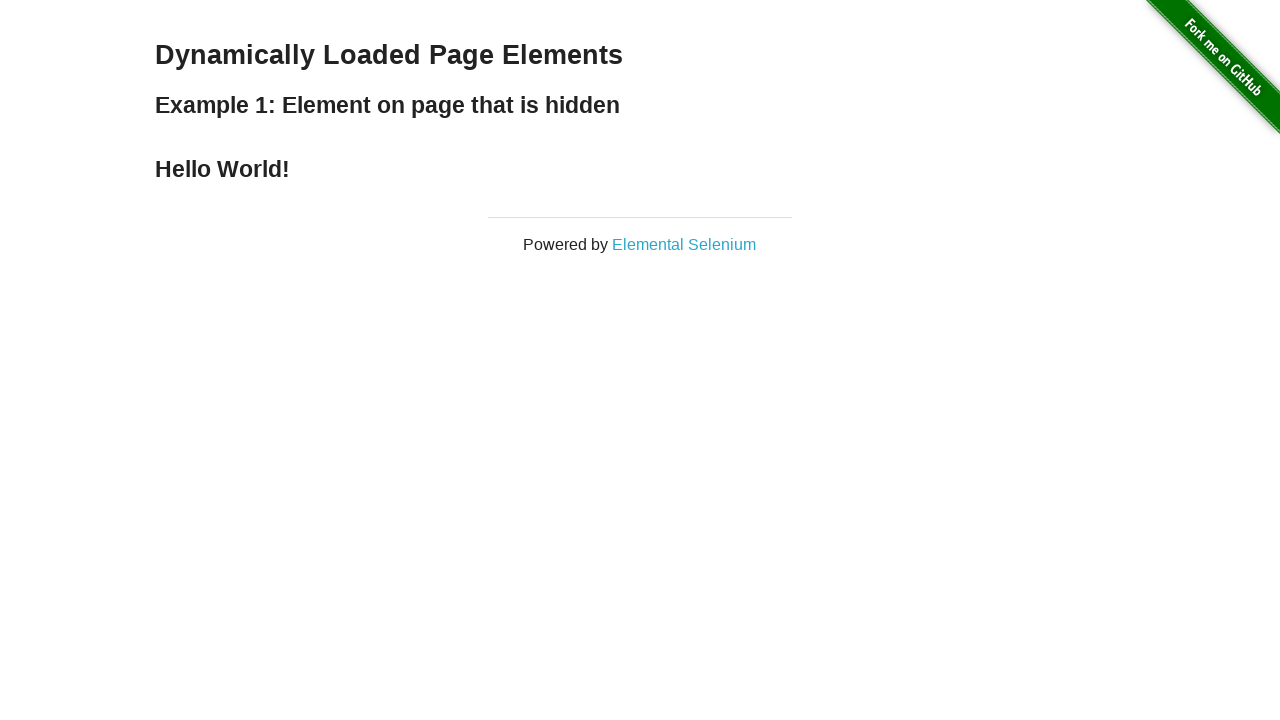

Located the Hello World element
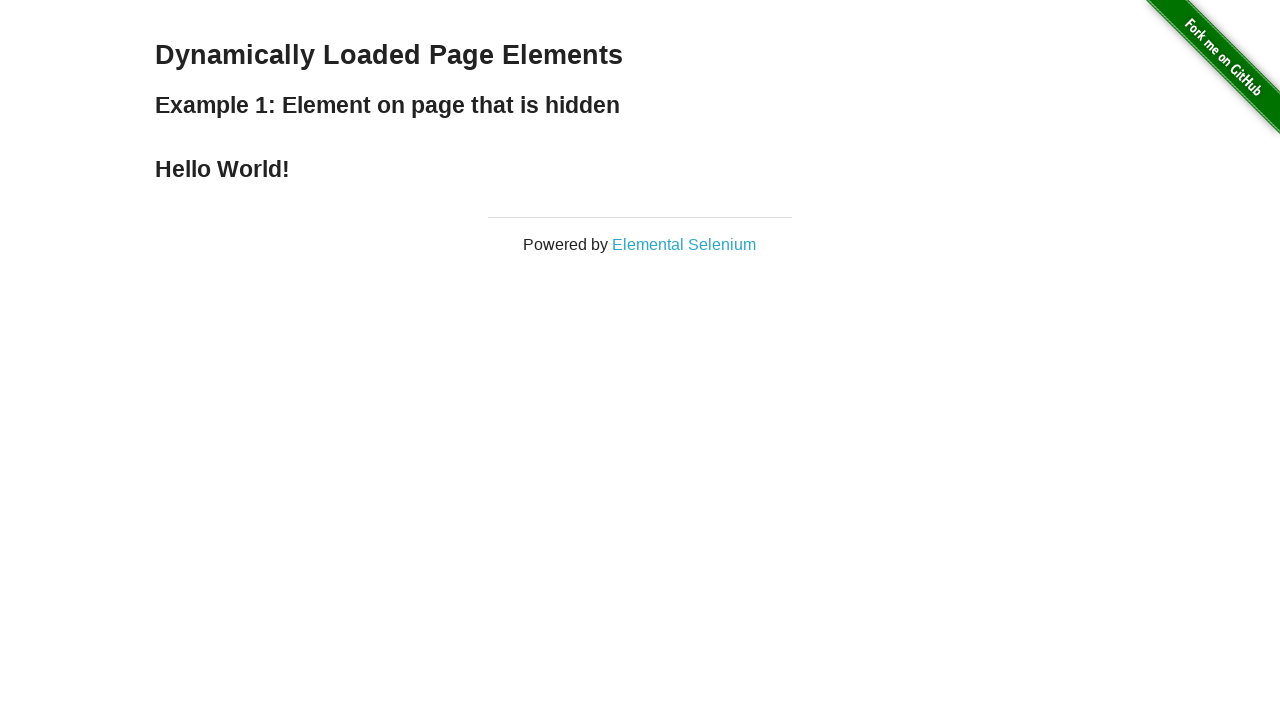

Verified that the element text is 'Hello World!'
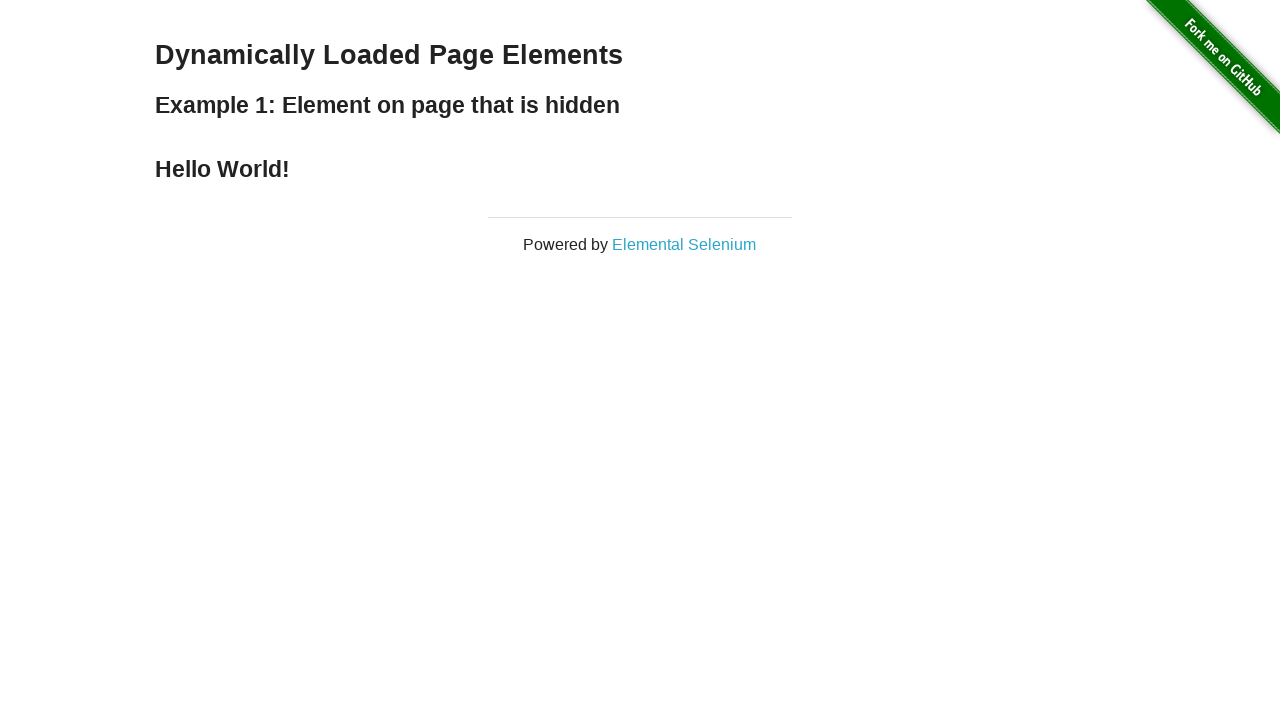

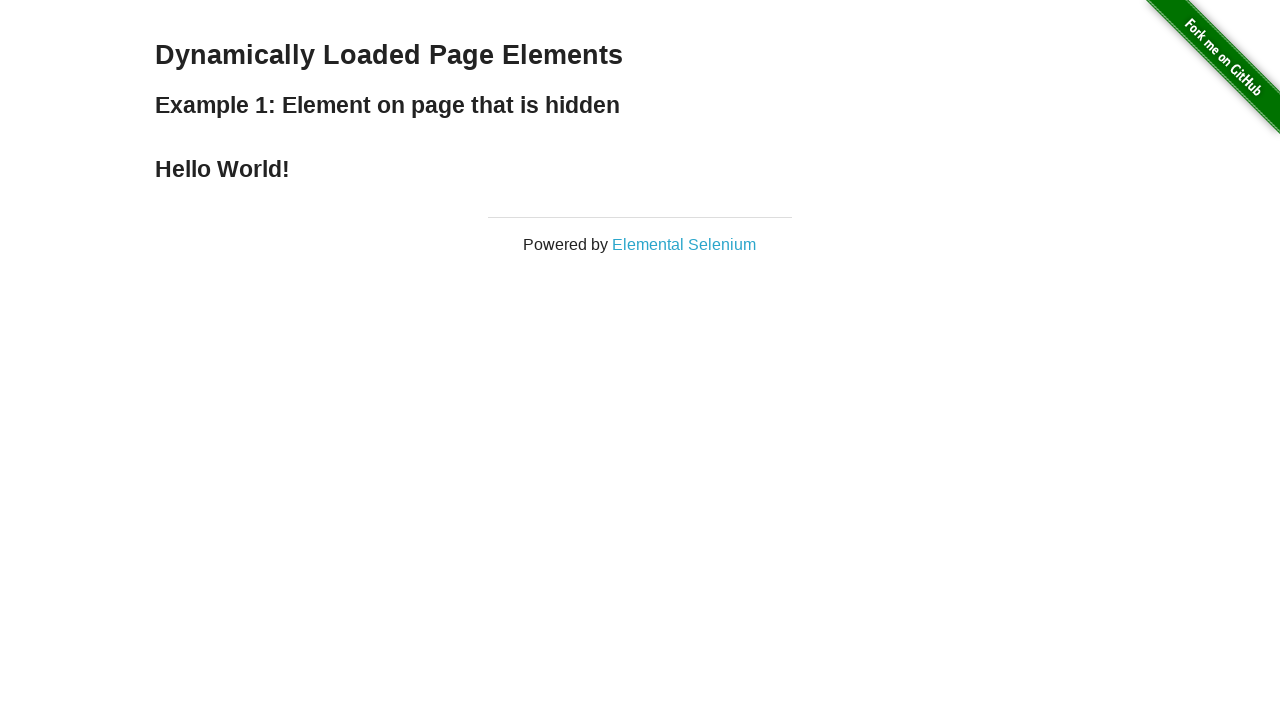